Tests navigation to Glisshop main page and verifies the URL is correct

Starting URL: https://www.glisshop.com/

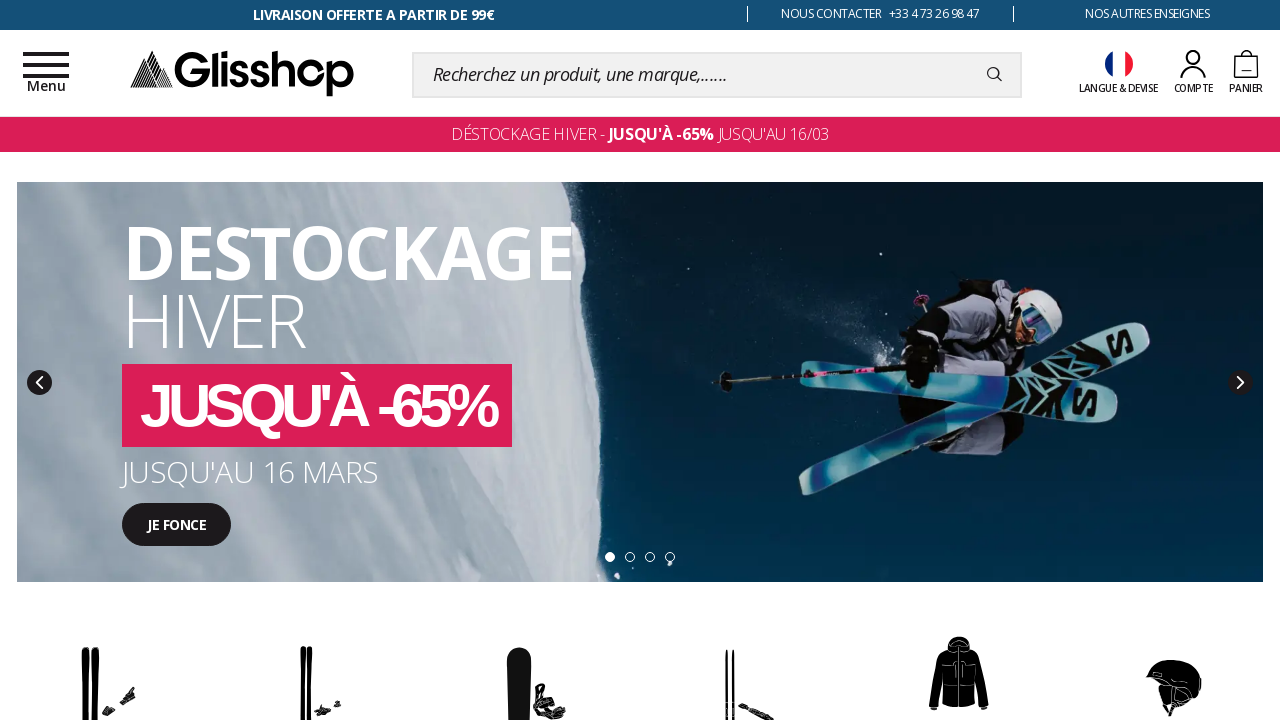

Verified URL is correct: https://www.glisshop.com/
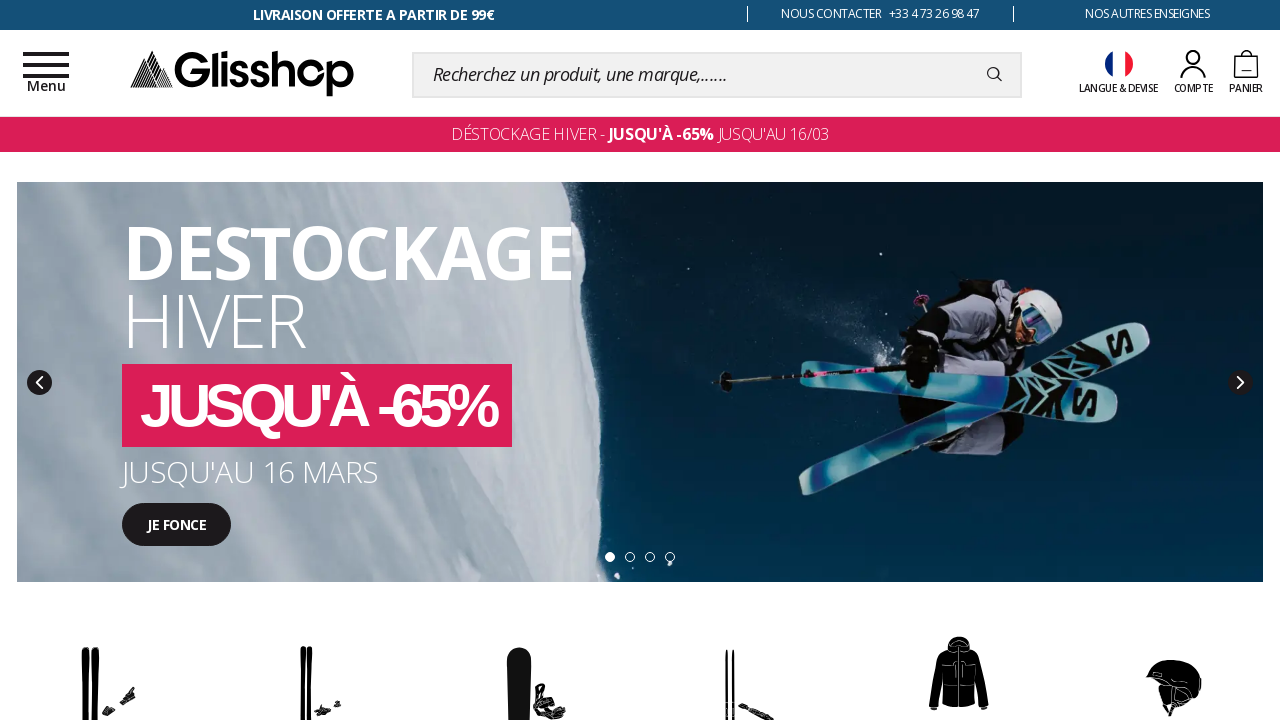

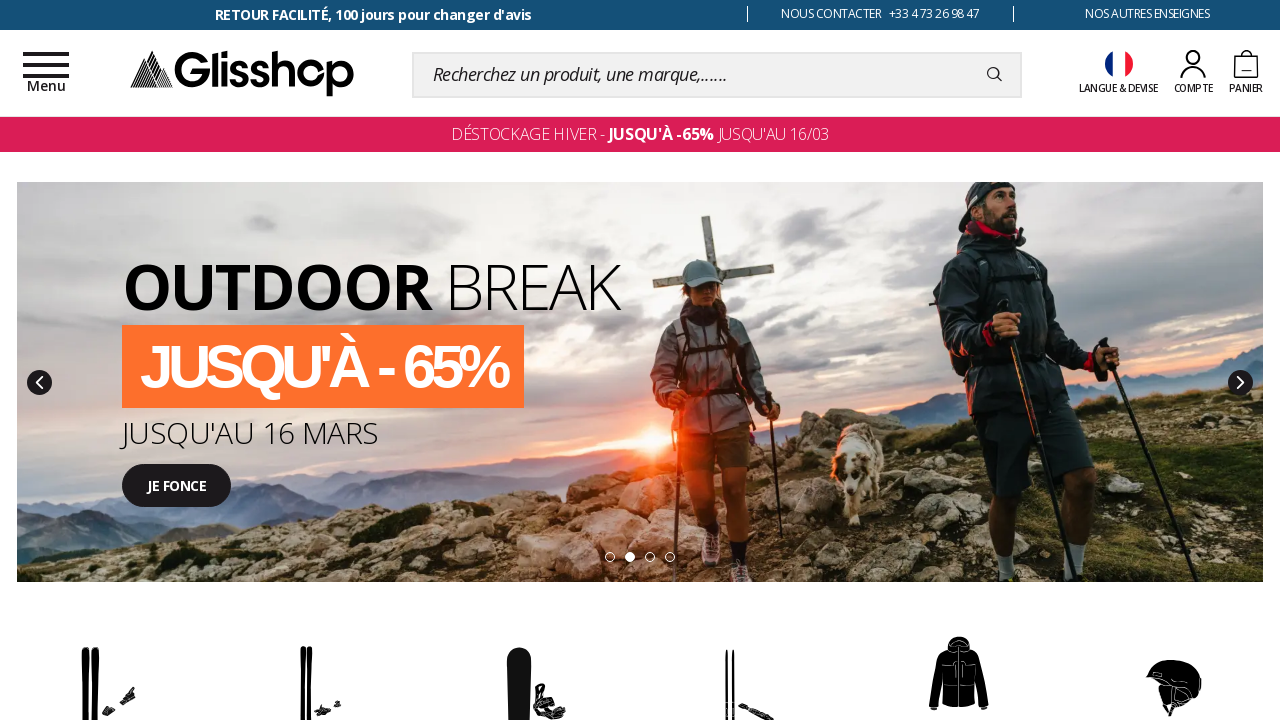